Tests the delivery driver registration form by filling in personal information (name, CPF, email, phone), address details (CEP, number), selecting a delivery method, and submitting the form.

Starting URL: https://buger-eats.vercel.app/deliver

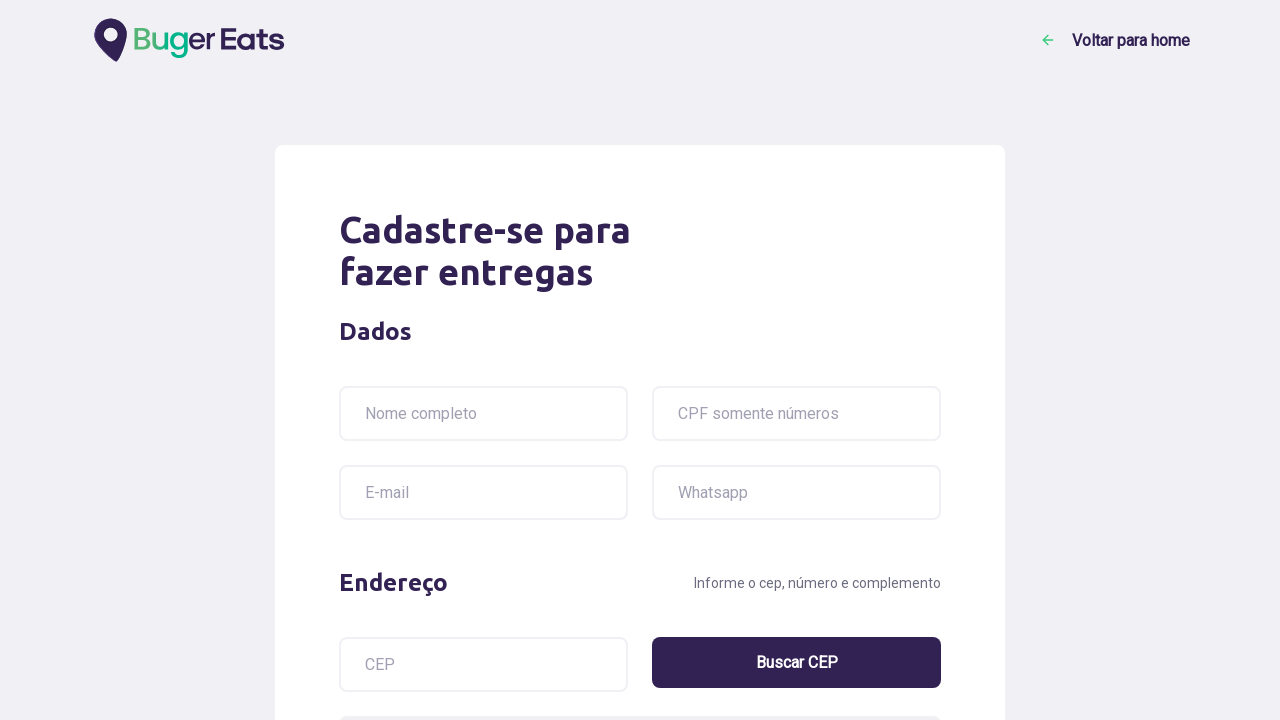

Filled full name field with 'Maria Silva Santos' on //*[@id="page-deliver"]/form/fieldset[1]/div[1]/div[1]/input
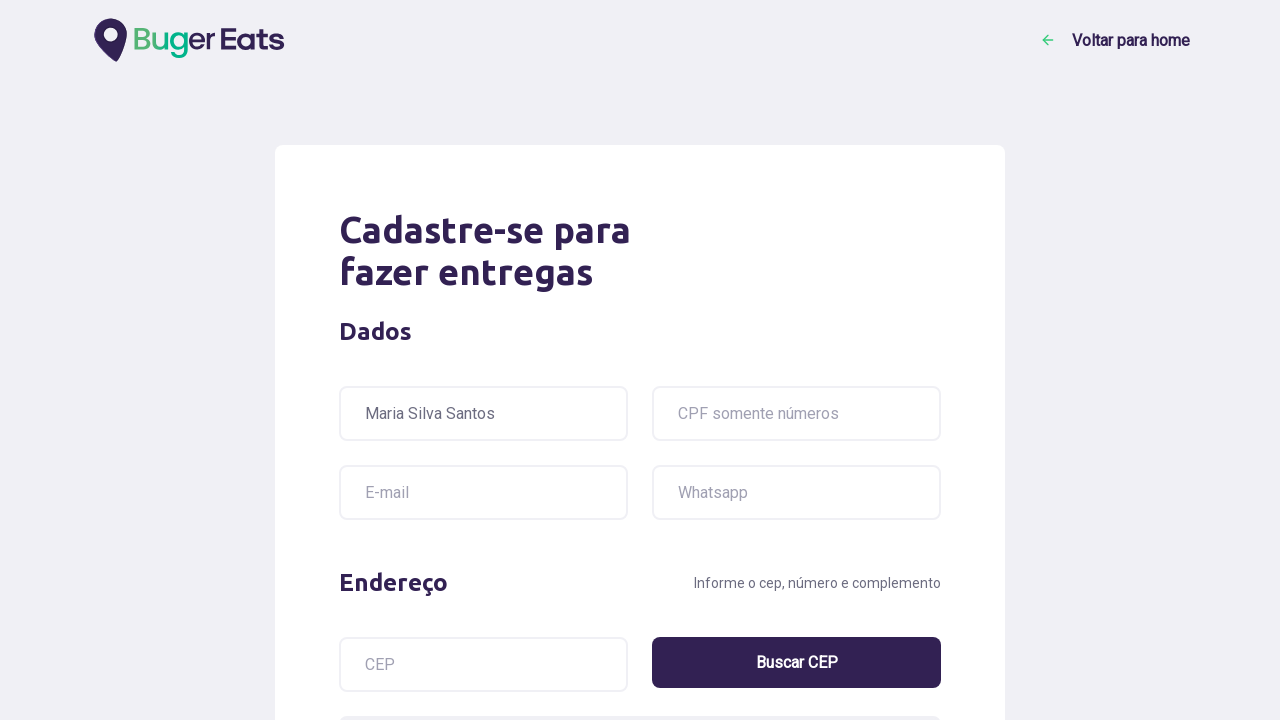

Filled CPF field with '123.456.789-01' on //*[@id="page-deliver"]/form/fieldset[1]/div[1]/div[2]/input
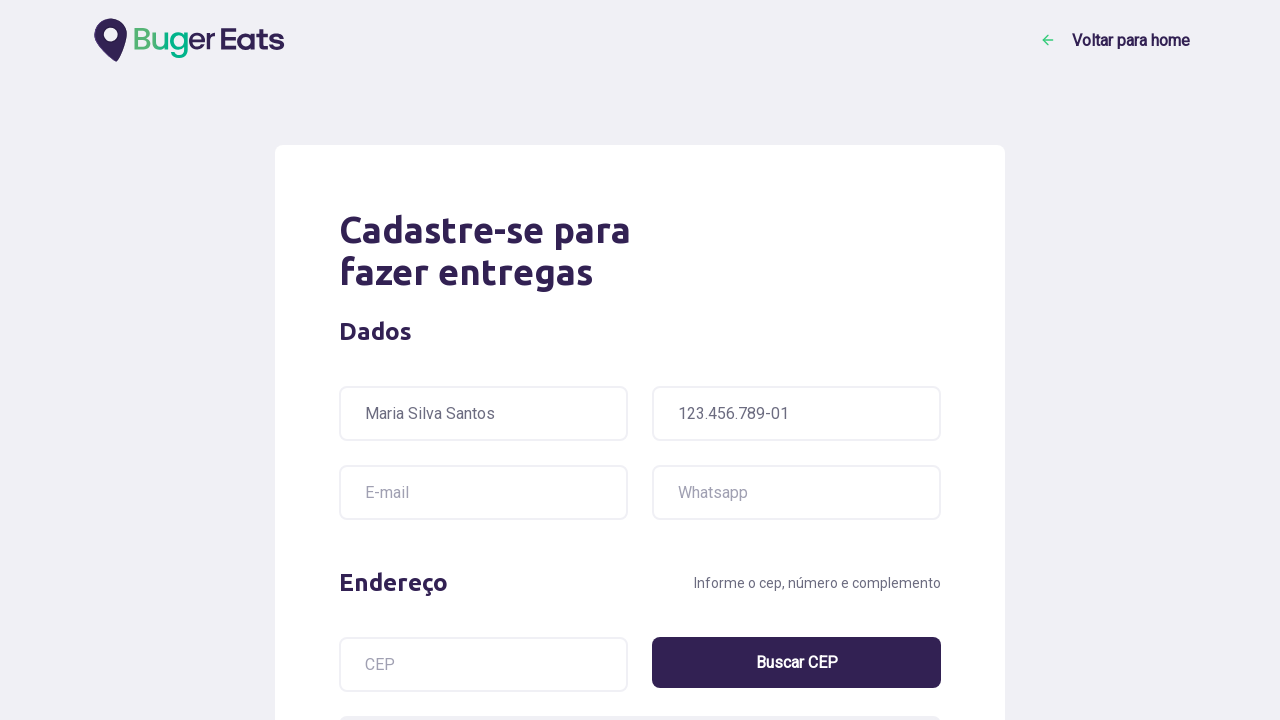

Filled email field with 'maria.santos@email.com' on //*[@id="page-deliver"]/form/fieldset[1]/div[2]/div[1]/input
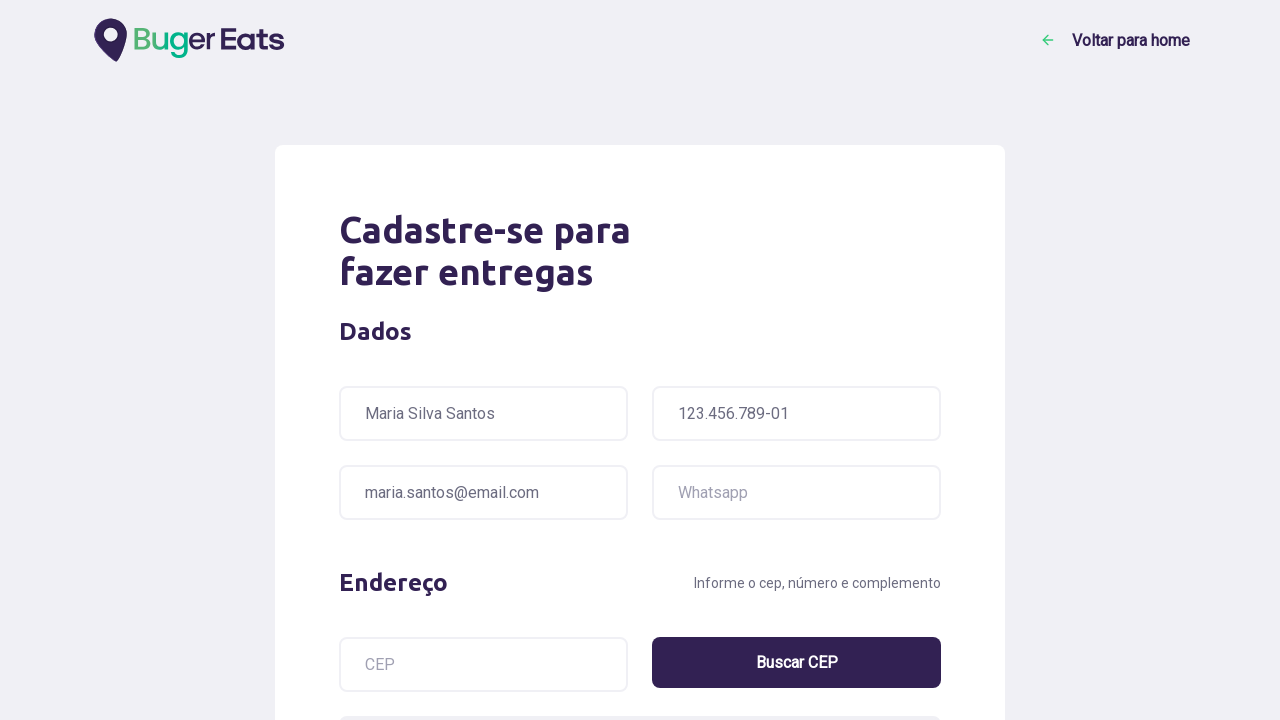

Filled phone number field with '11987654321' on //*[@id="page-deliver"]/form/fieldset[1]/div[2]/div[2]/input
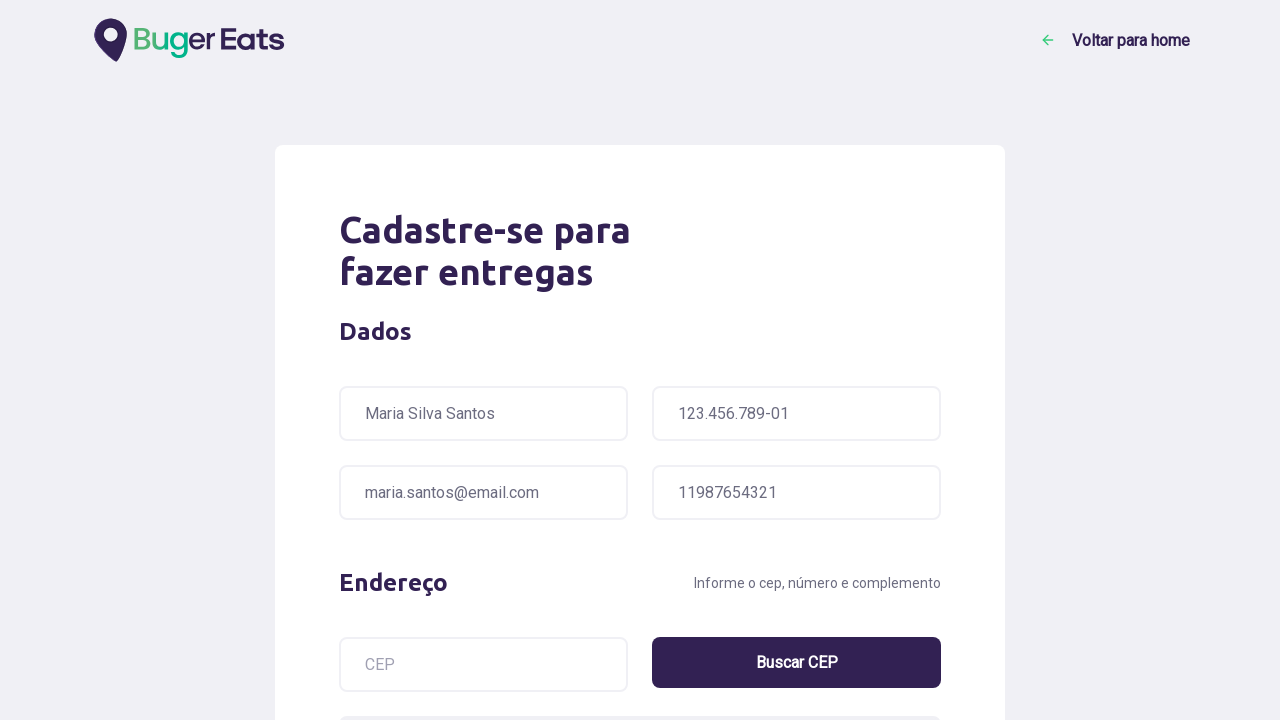

Filled CEP field with '01310-100' on //*[@id="page-deliver"]/form/fieldset[2]/div[1]/div[1]/input
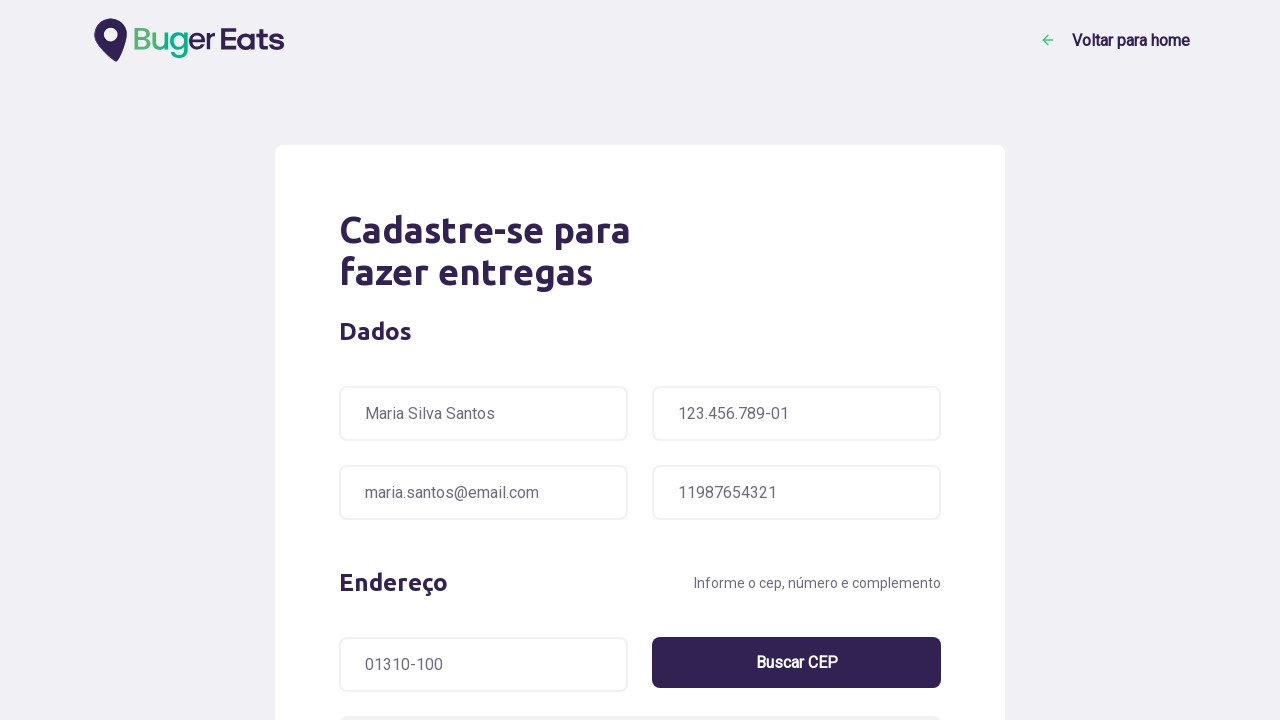

Clicked CEP search/validation button at (796, 662) on xpath=//*[@id="page-deliver"]/form/fieldset[2]/div[1]/div[2]/input
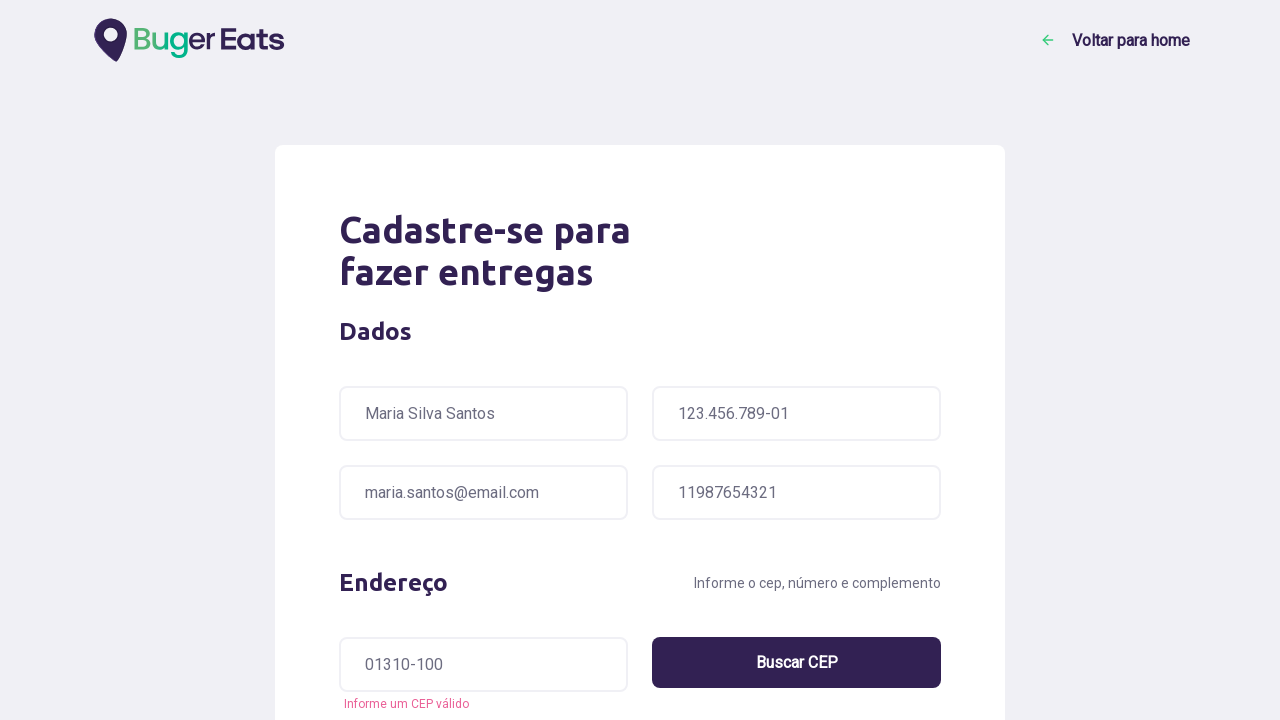

Waited for address fields to be populated from CEP lookup
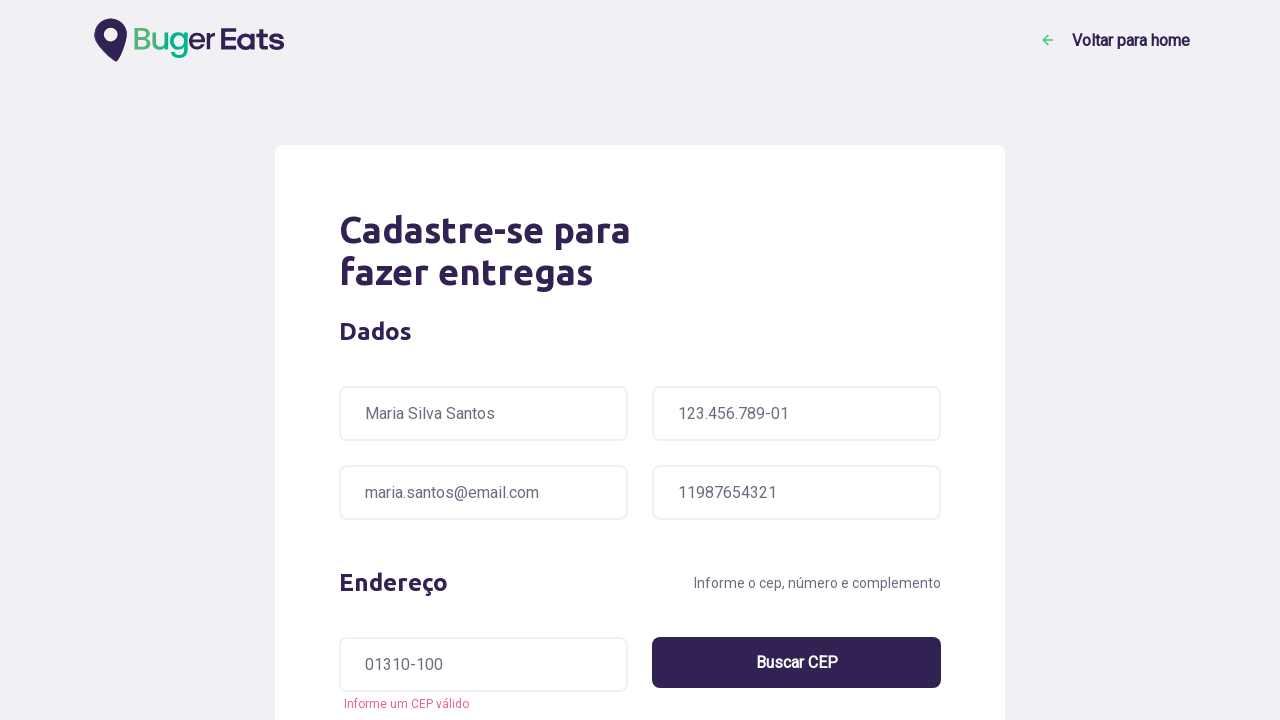

Filled address number field with '123' on //*[@id="page-deliver"]/form/fieldset[2]/div[3]/div[1]/input
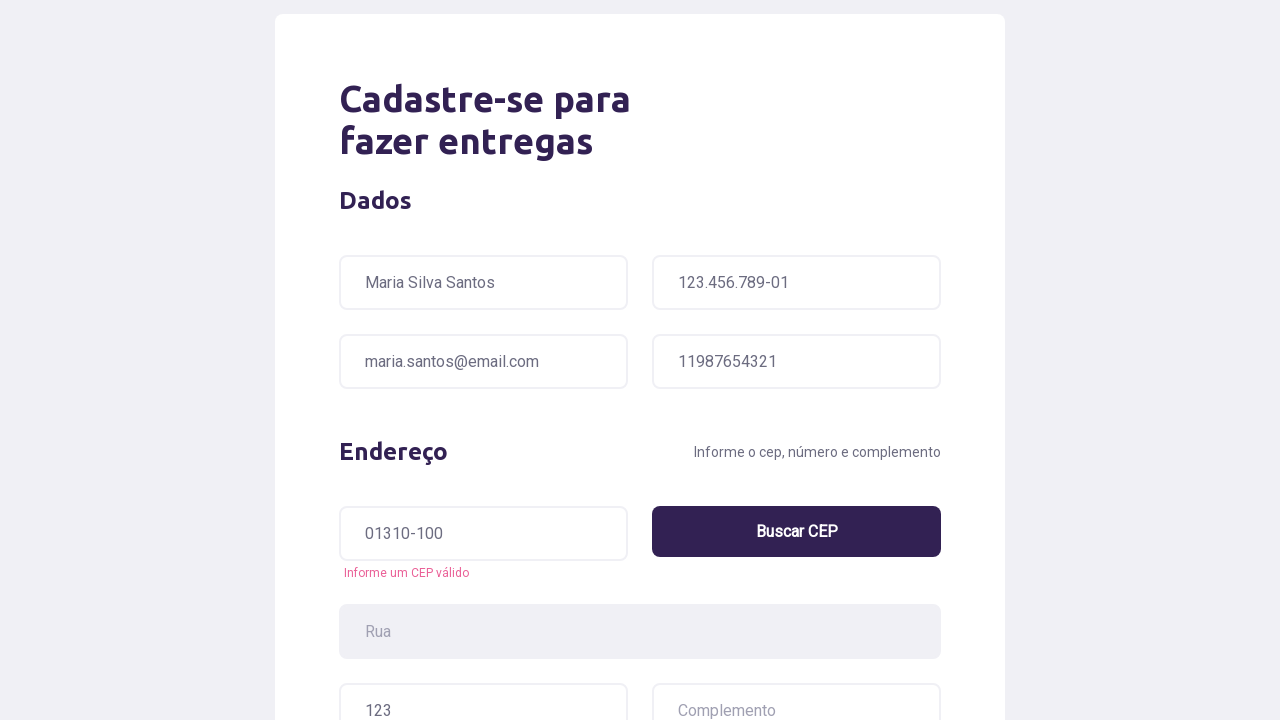

Selected first delivery method option (bike/bicycle) at (434, 360) on xpath=//*[@id="page-deliver"]/form/fieldset[3]/ul/li[1]
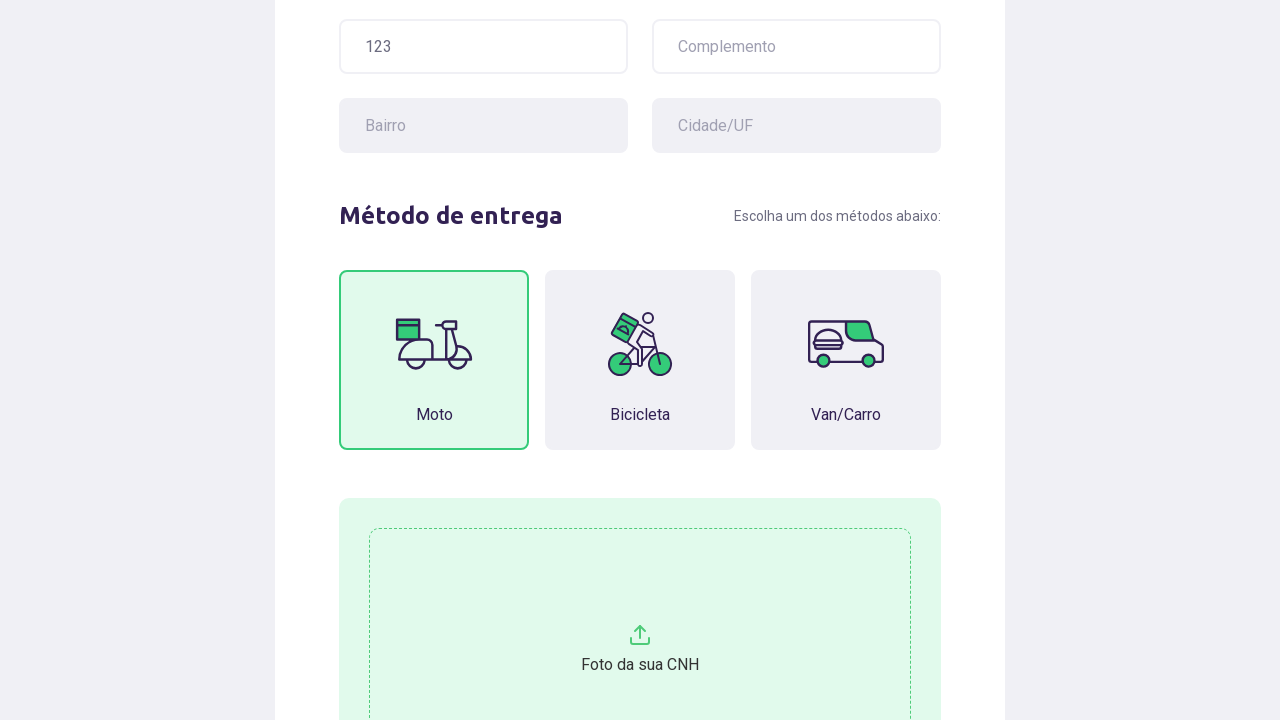

Set CNH (driver's license) document file input
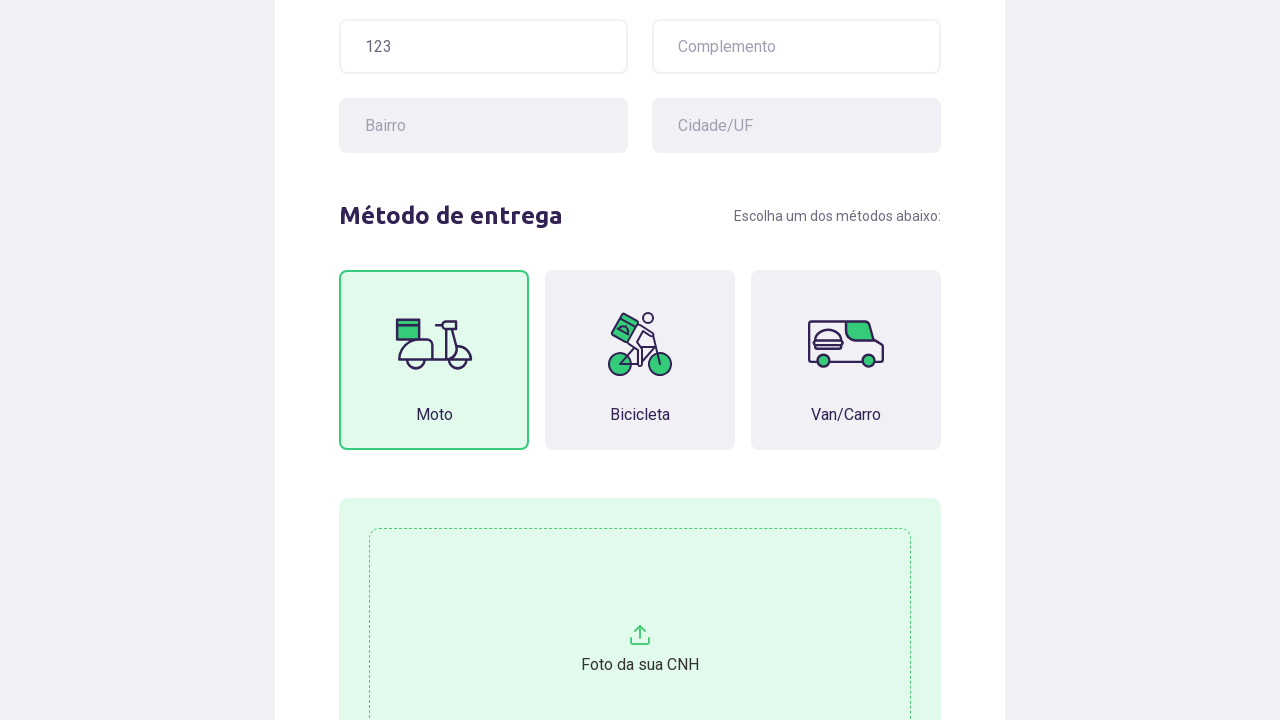

Clicked submit button to complete delivery driver registration at (811, 548) on xpath=//*[@id="page-deliver"]/form/button
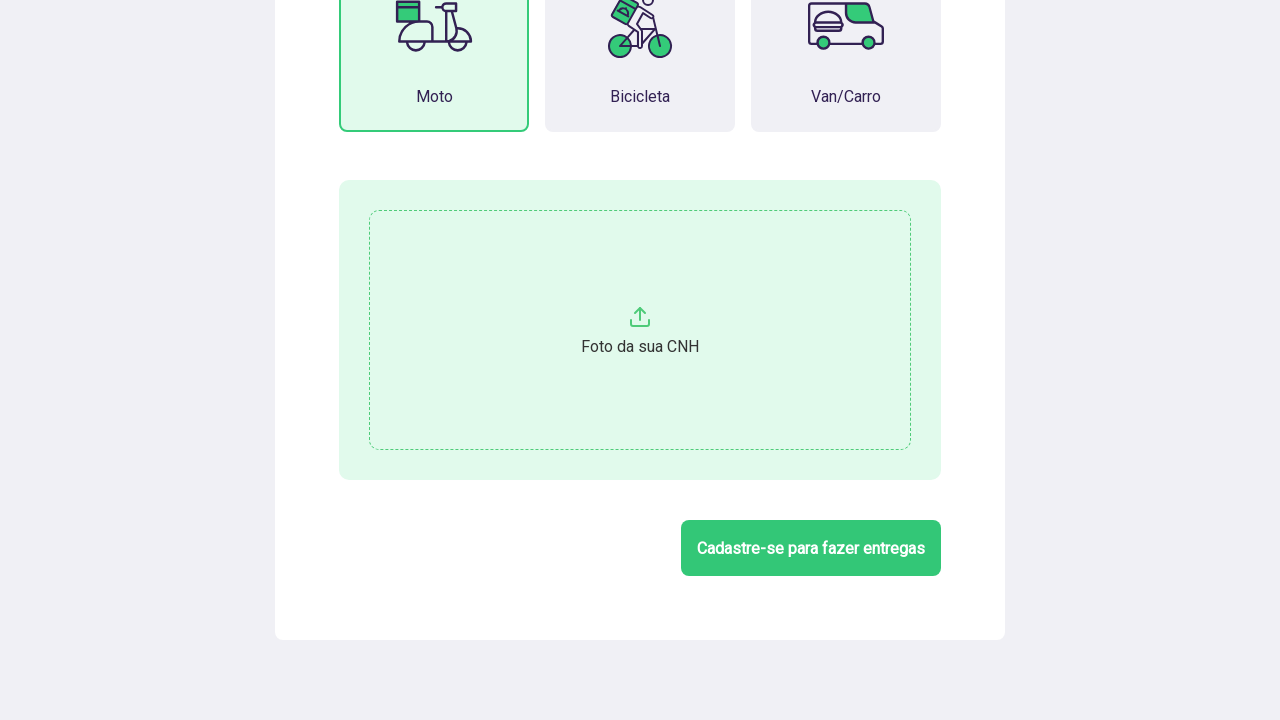

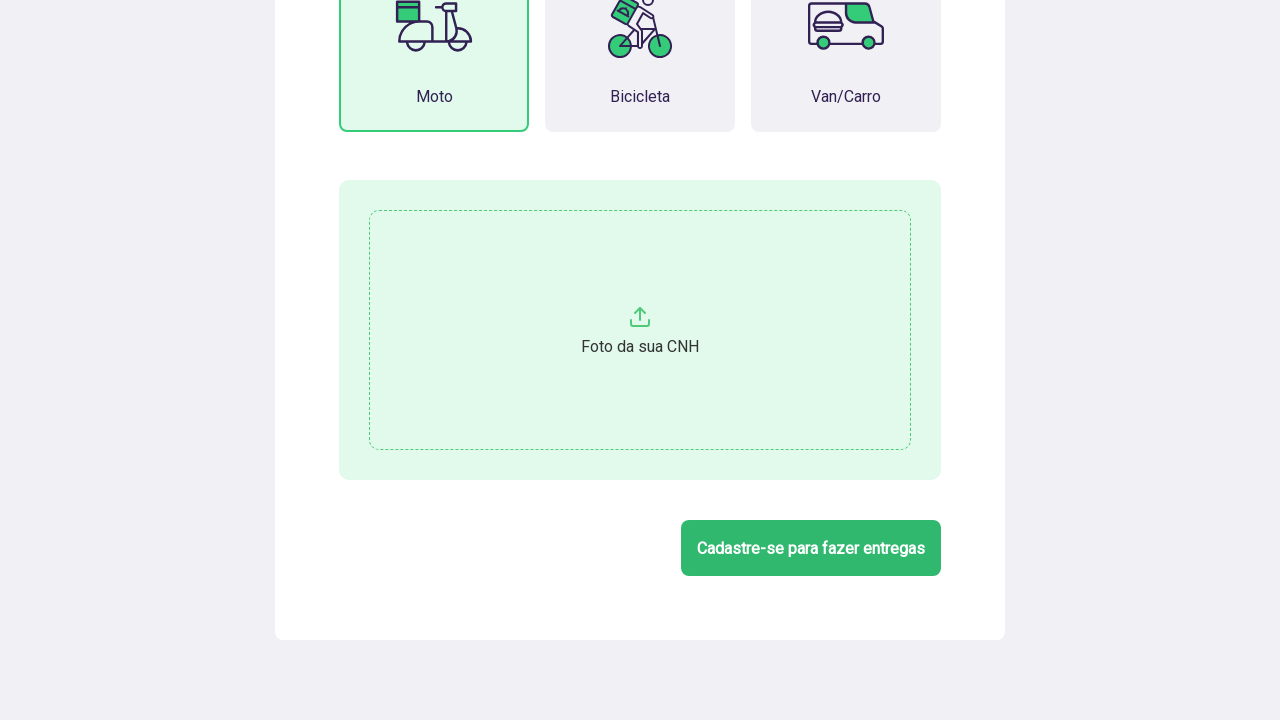